Tests keyboard navigation by scrolling down the page twice using PAGE_DOWN key presses

Starting URL: https://thetestingacademy.com/

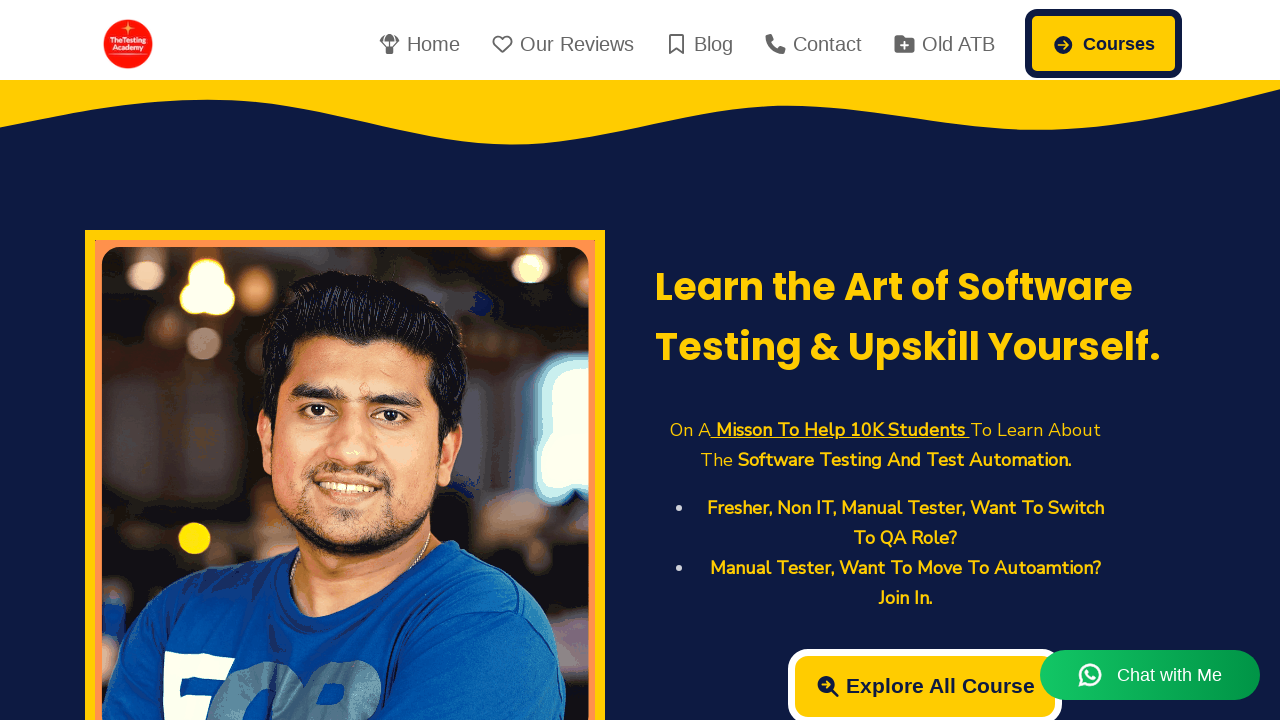

Pressed PAGE_DOWN key to scroll down the page
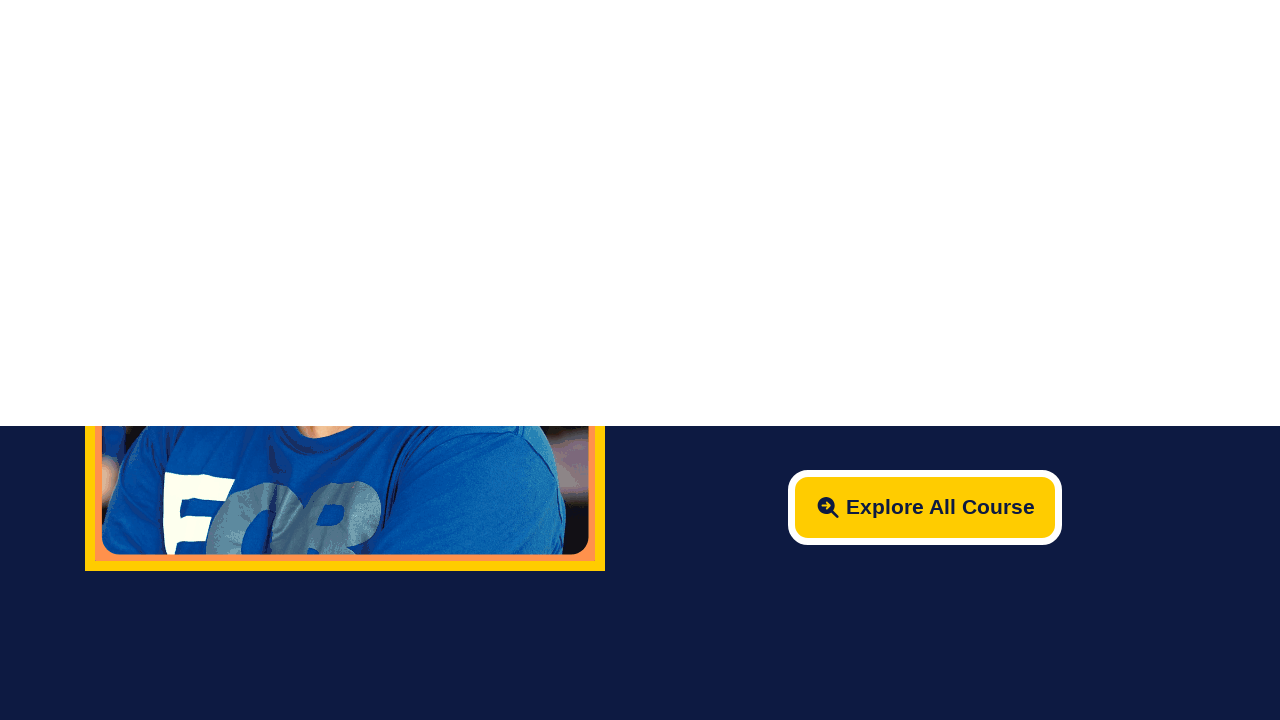

Pressed PAGE_DOWN key again to scroll further down the page
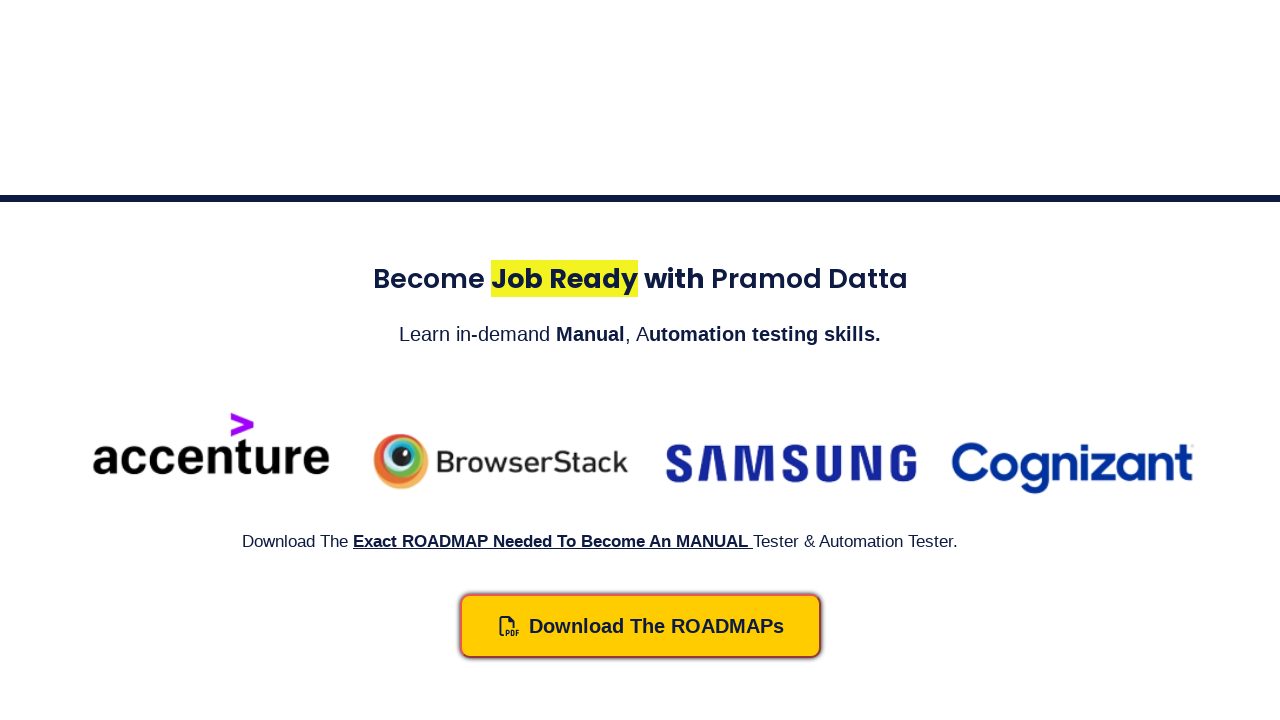

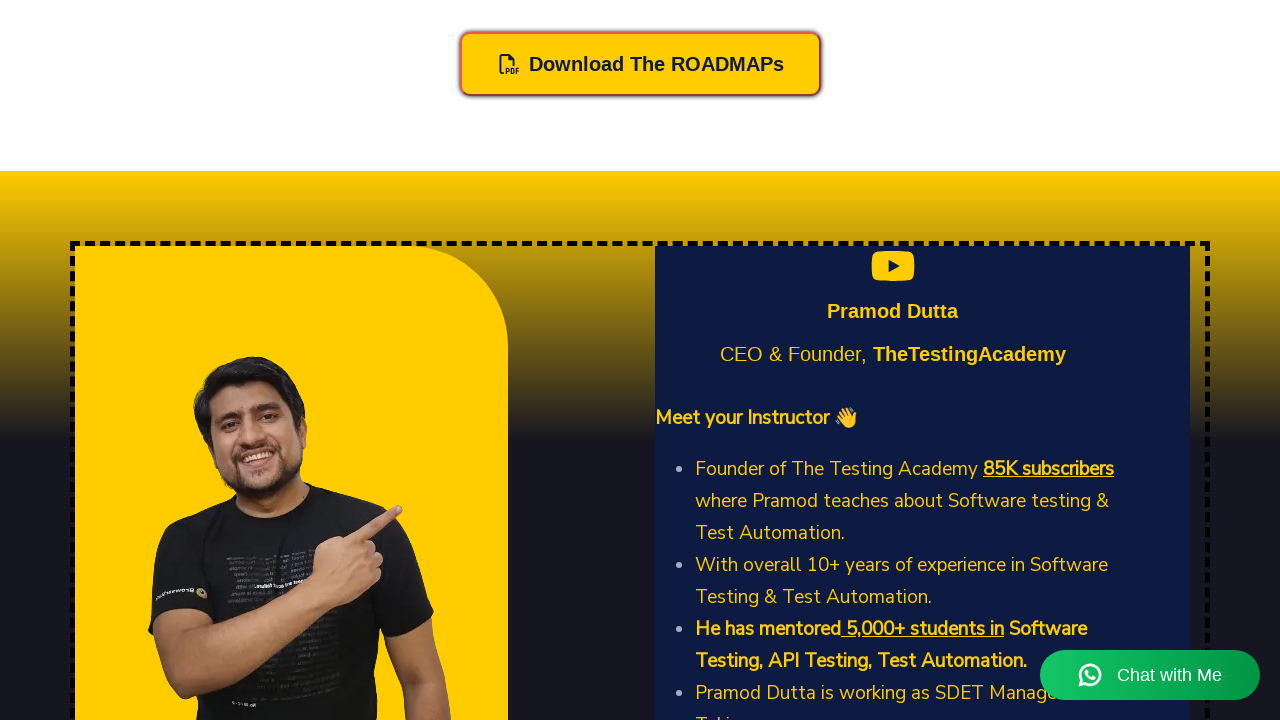